Tests floating menu navigation by clicking different menu items

Starting URL: http://the-internet.herokuapp.com/

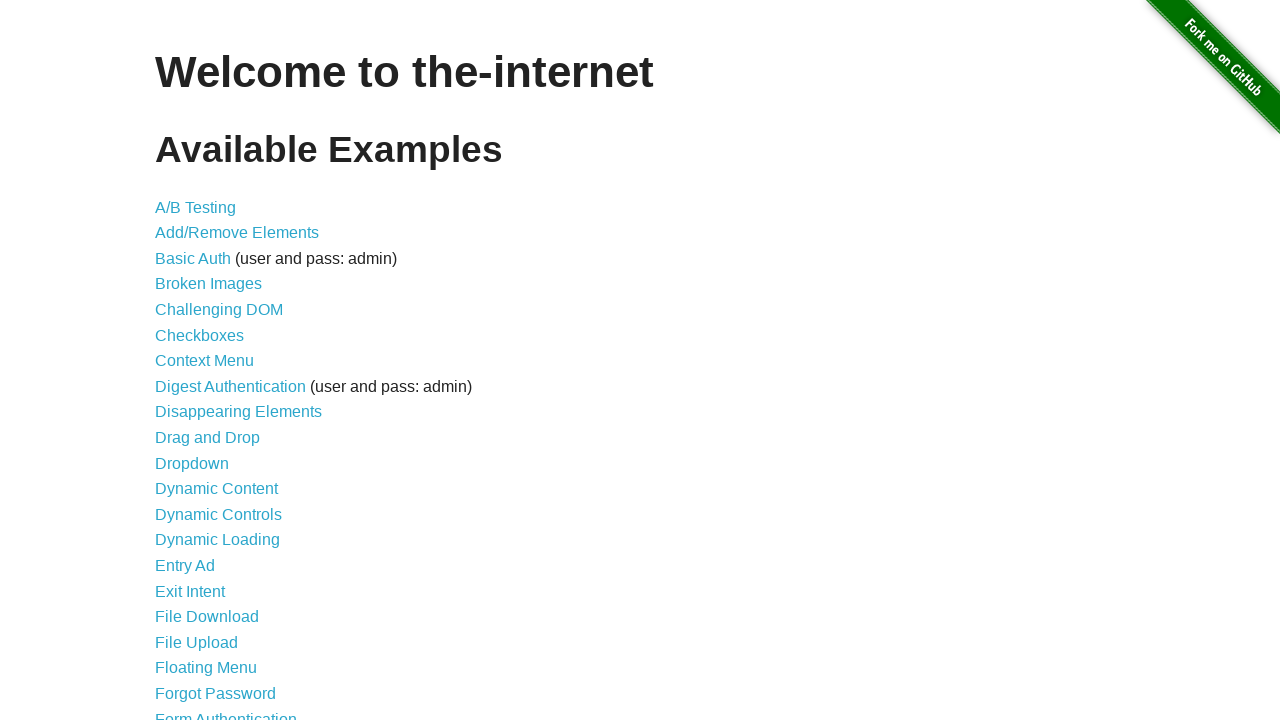

Clicked on Floating Menu link at (206, 668) on a[href='/floating_menu']
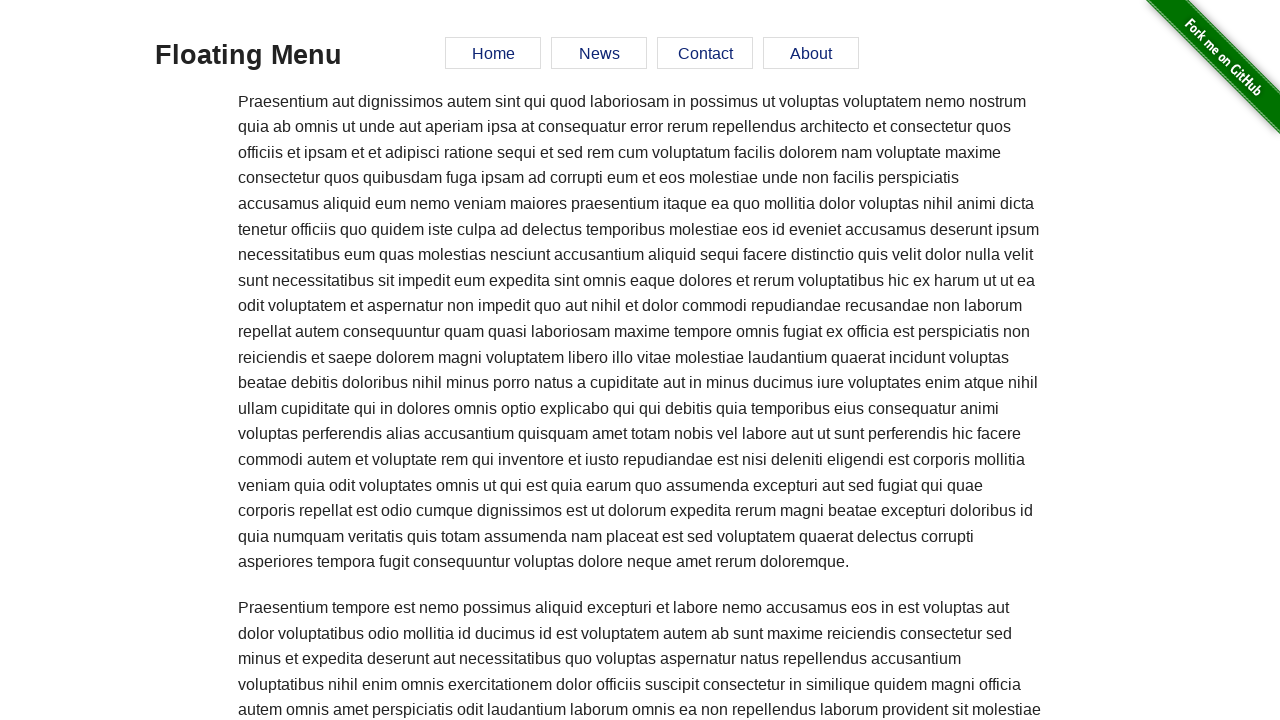

Clicked Home menu item at (493, 53) on a[href='#home']
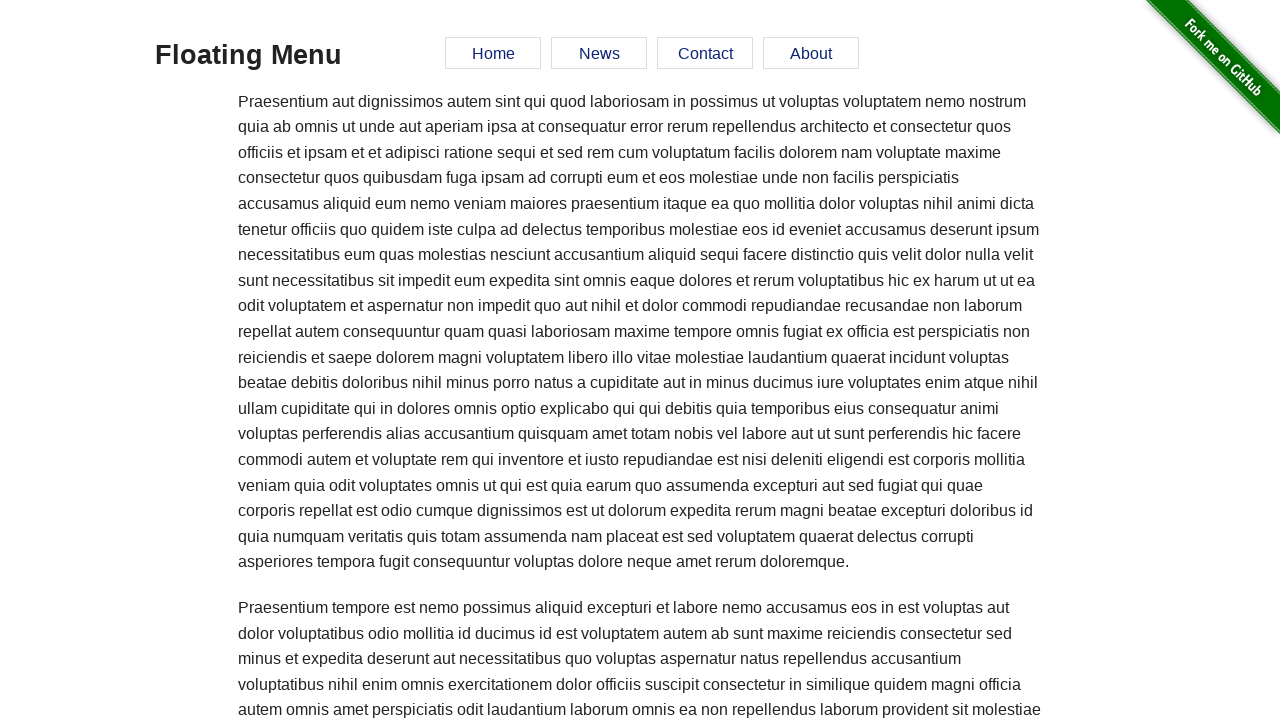

Verified URL ends with #home
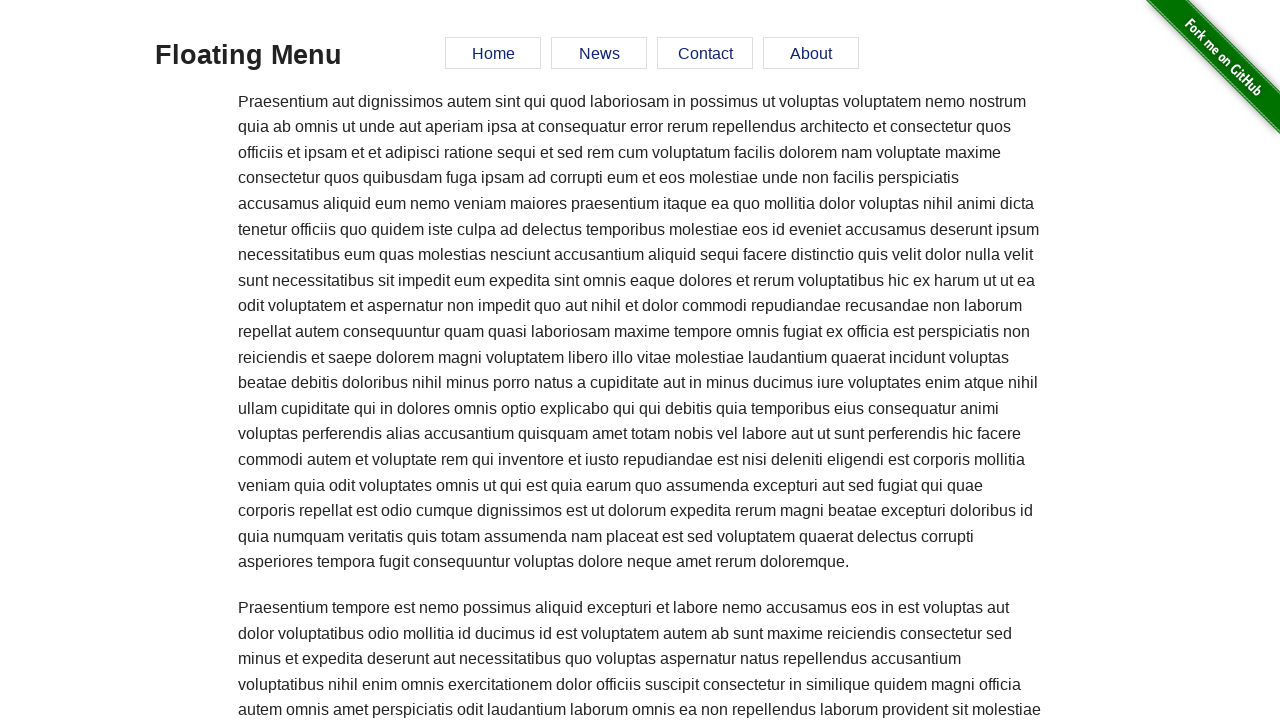

Navigated back
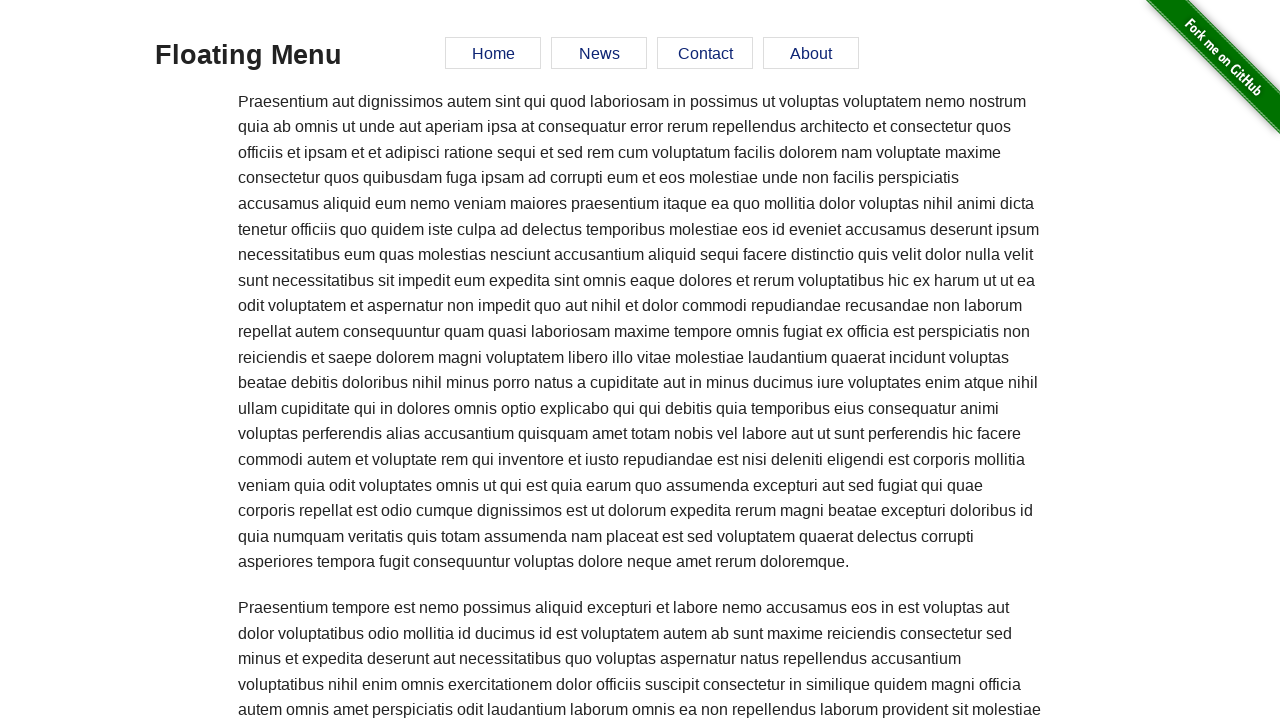

Clicked News menu item at (599, 53) on a[href='#news']
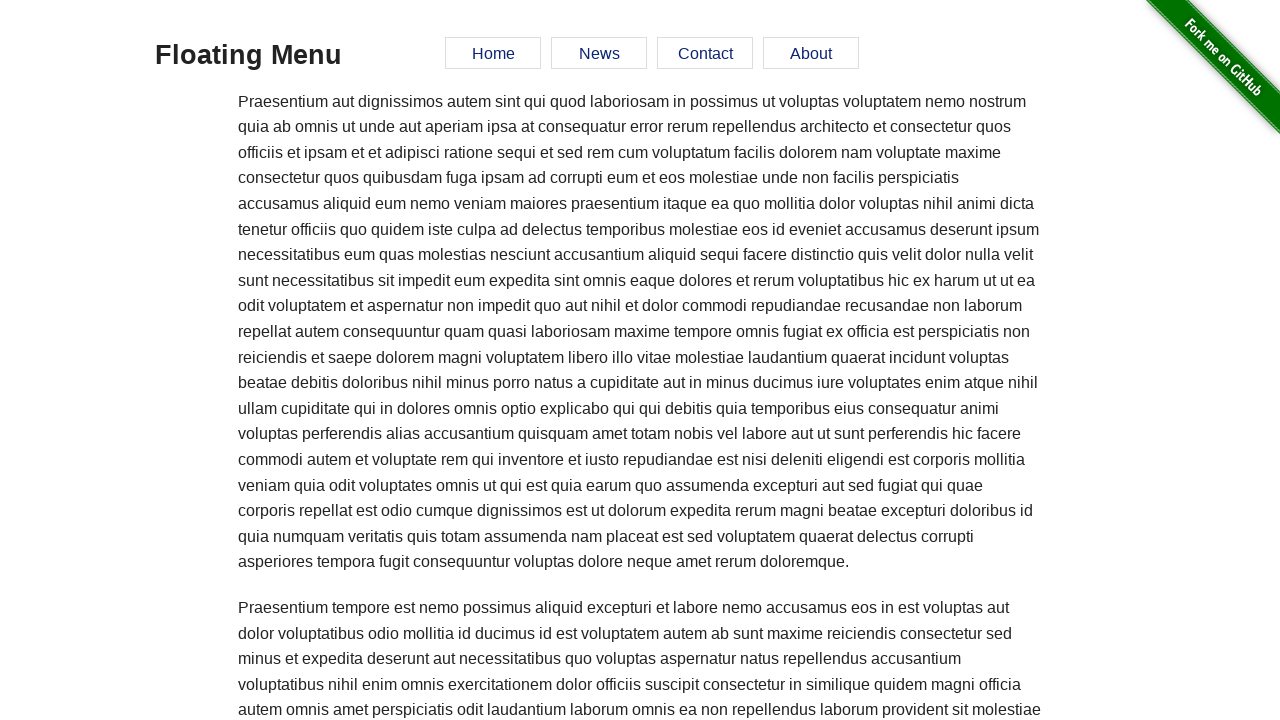

Verified URL ends with #news
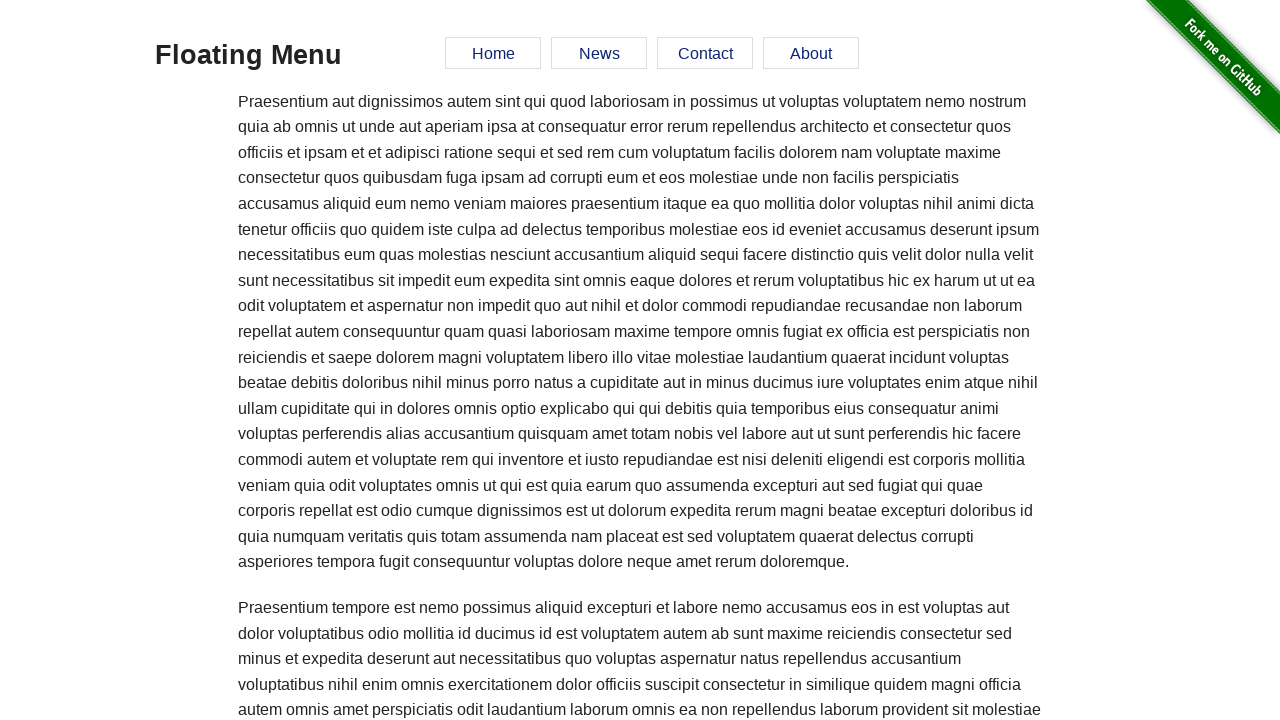

Navigated back
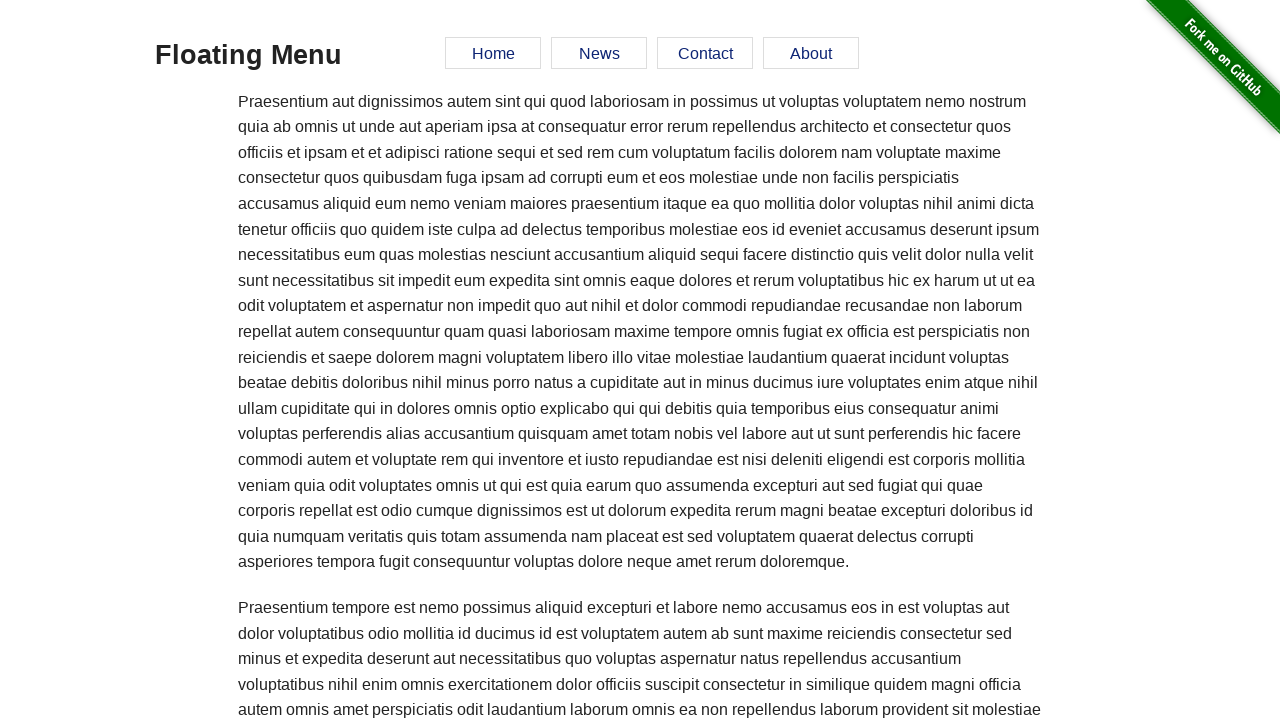

Clicked Contact menu item at (705, 53) on a[href='#contact']
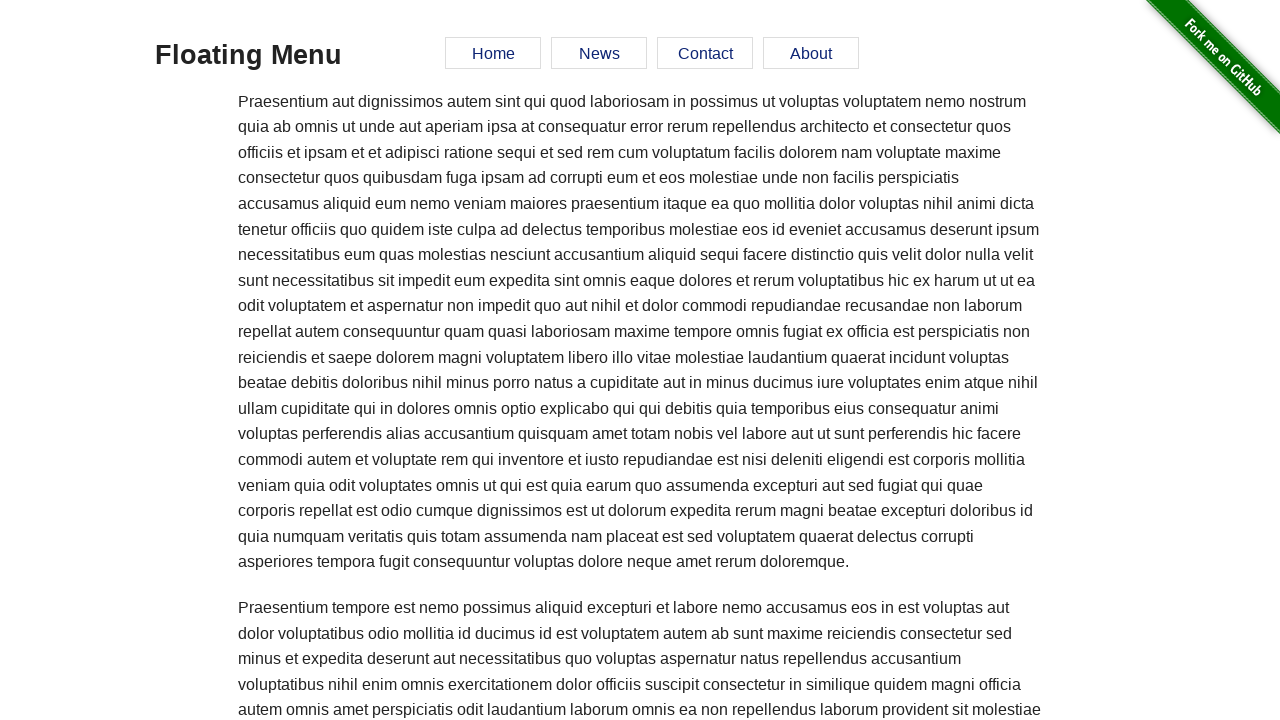

Verified URL ends with #contact
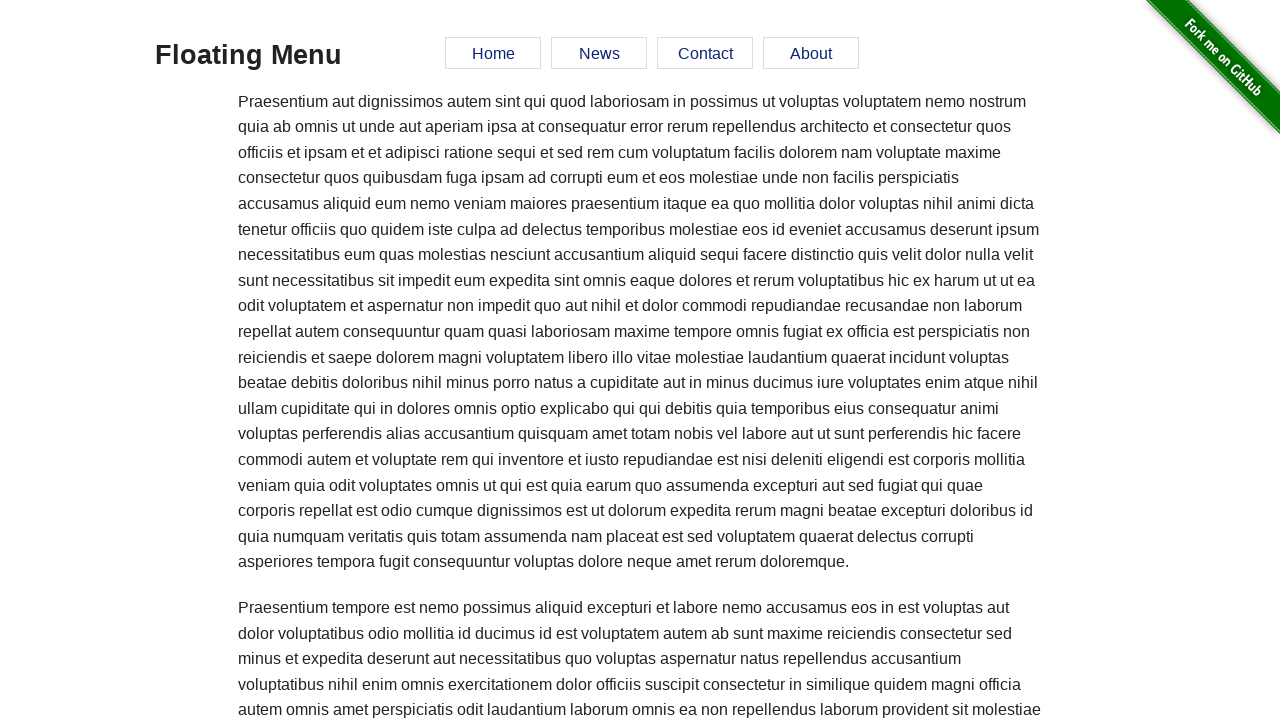

Navigated back
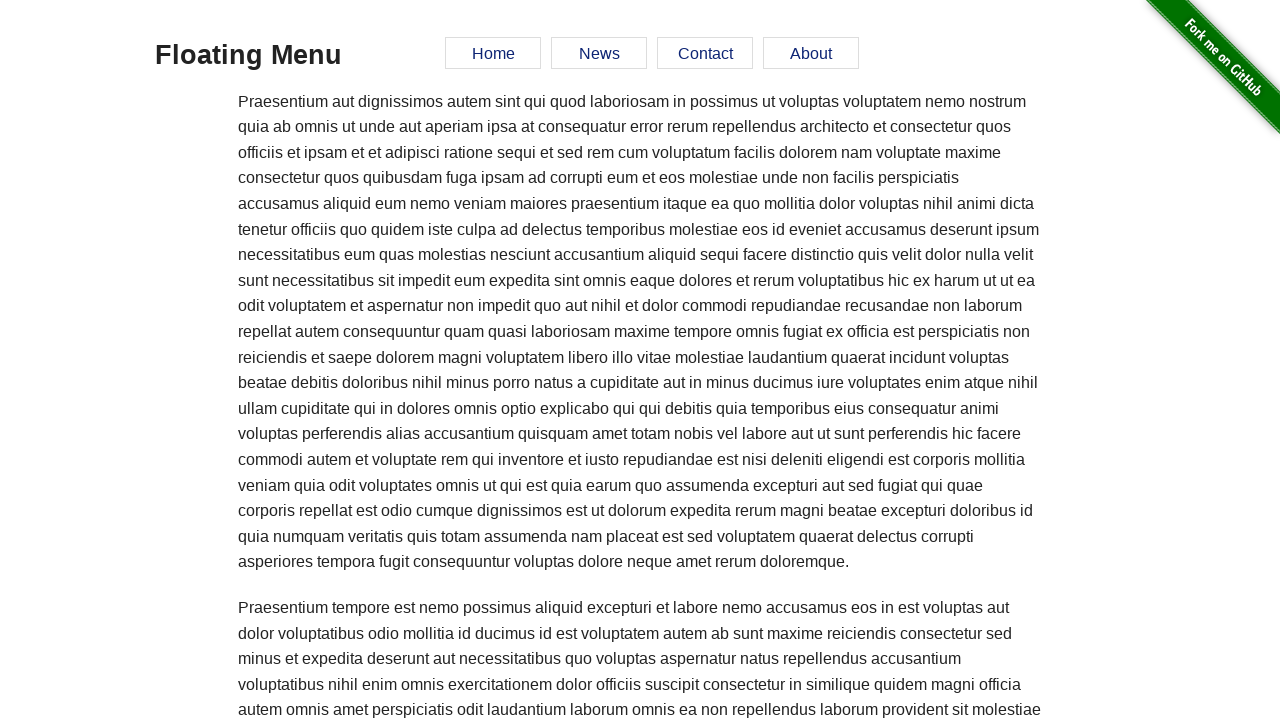

Clicked About menu item at (811, 53) on a[href='#about']
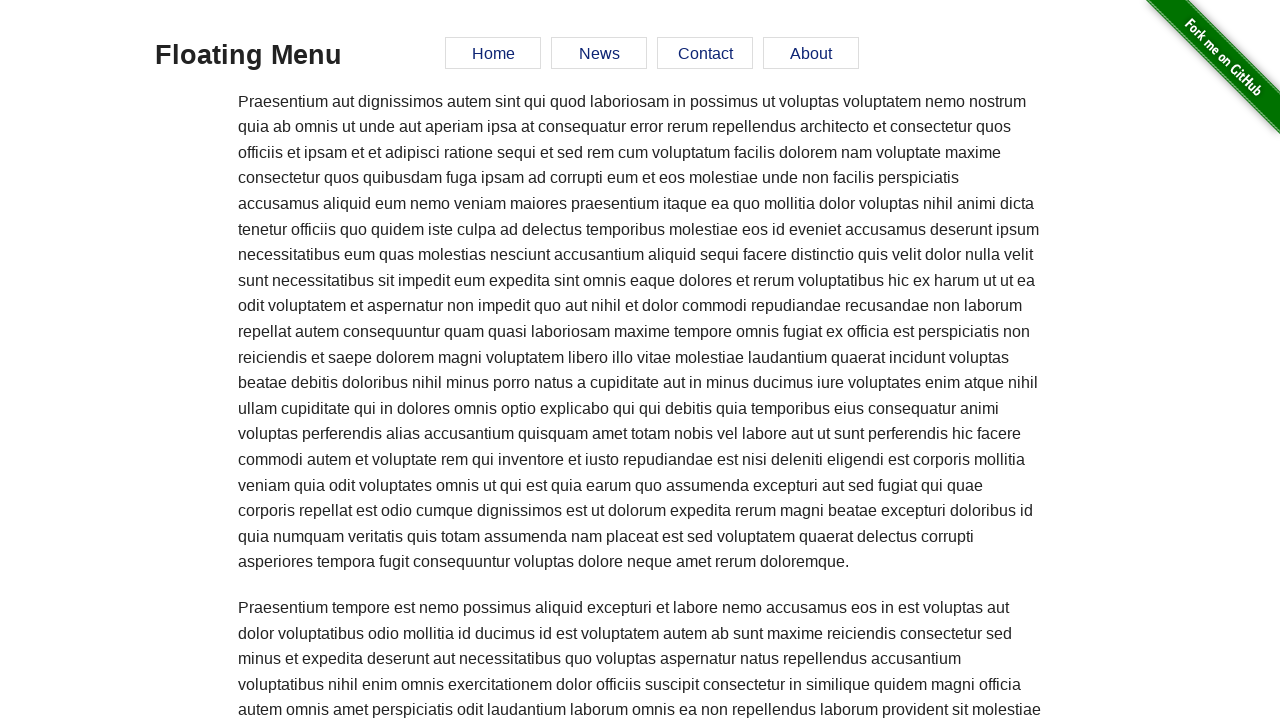

Verified URL ends with #about
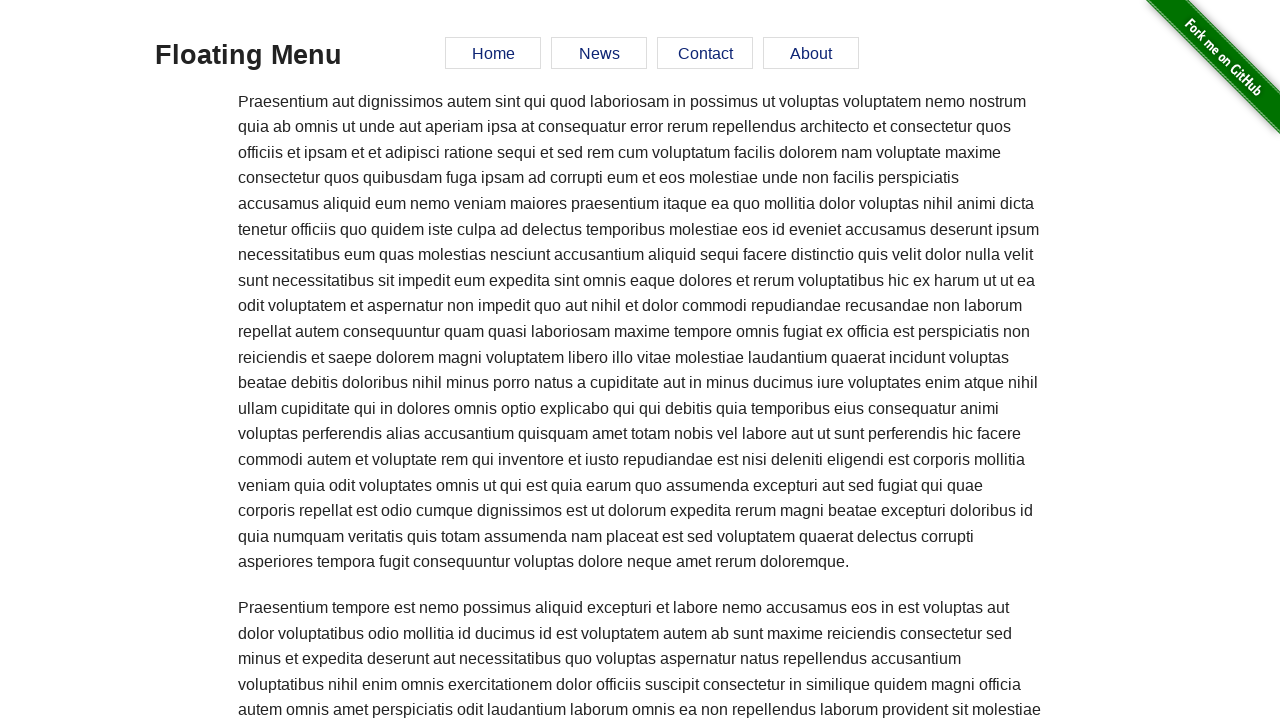

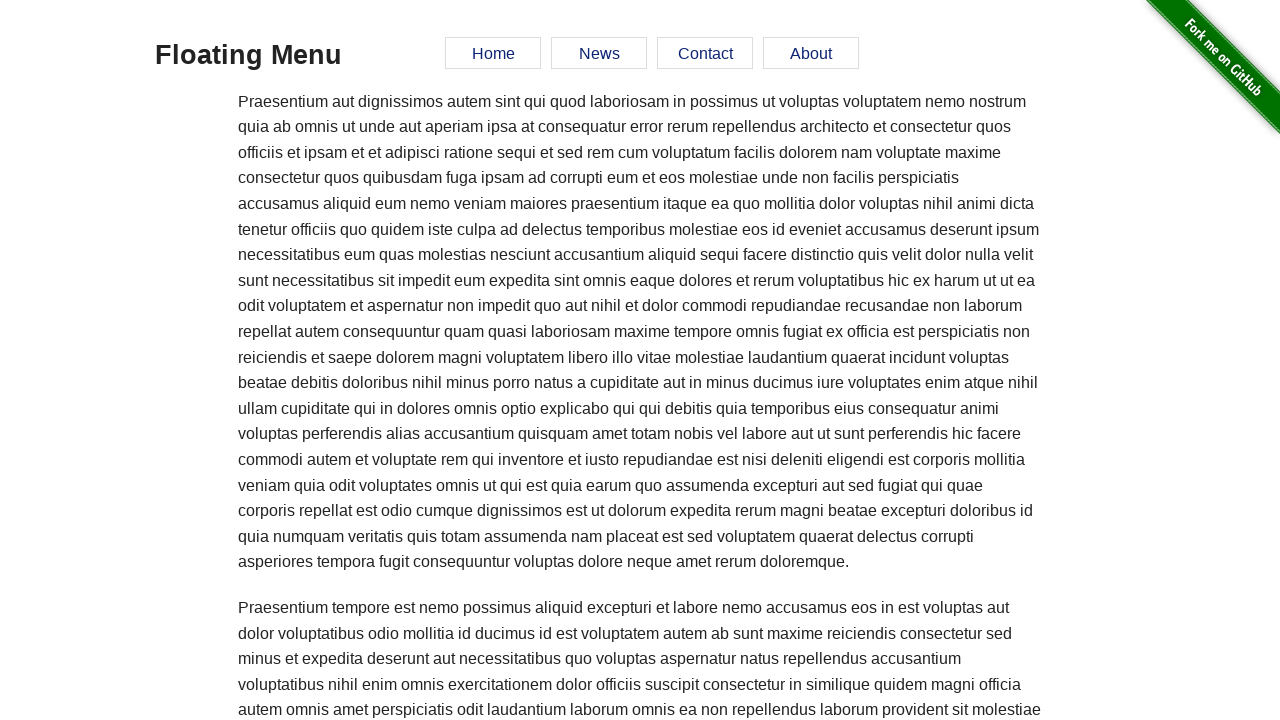